Tests the jQuery UI resizable widget by switching to an iframe and dragging the resize handle to resize the element

Starting URL: https://jqueryui.com/resizable/

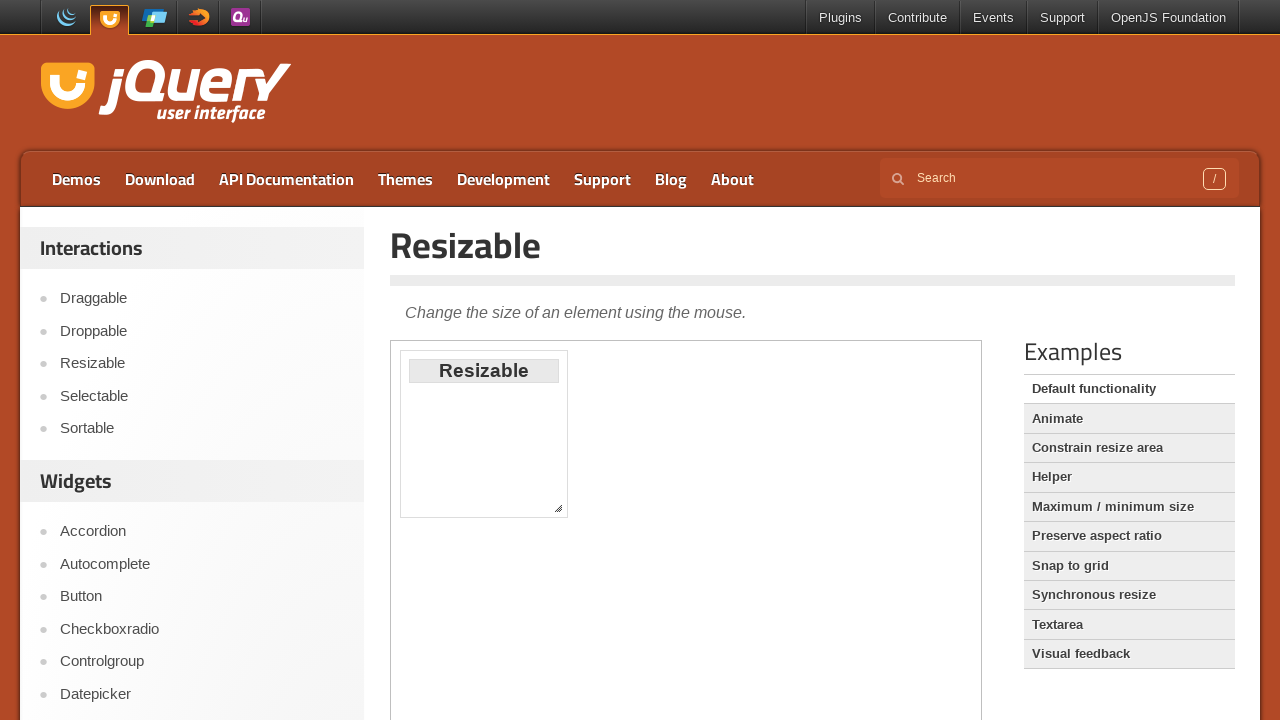

Located iframe containing resizable widget
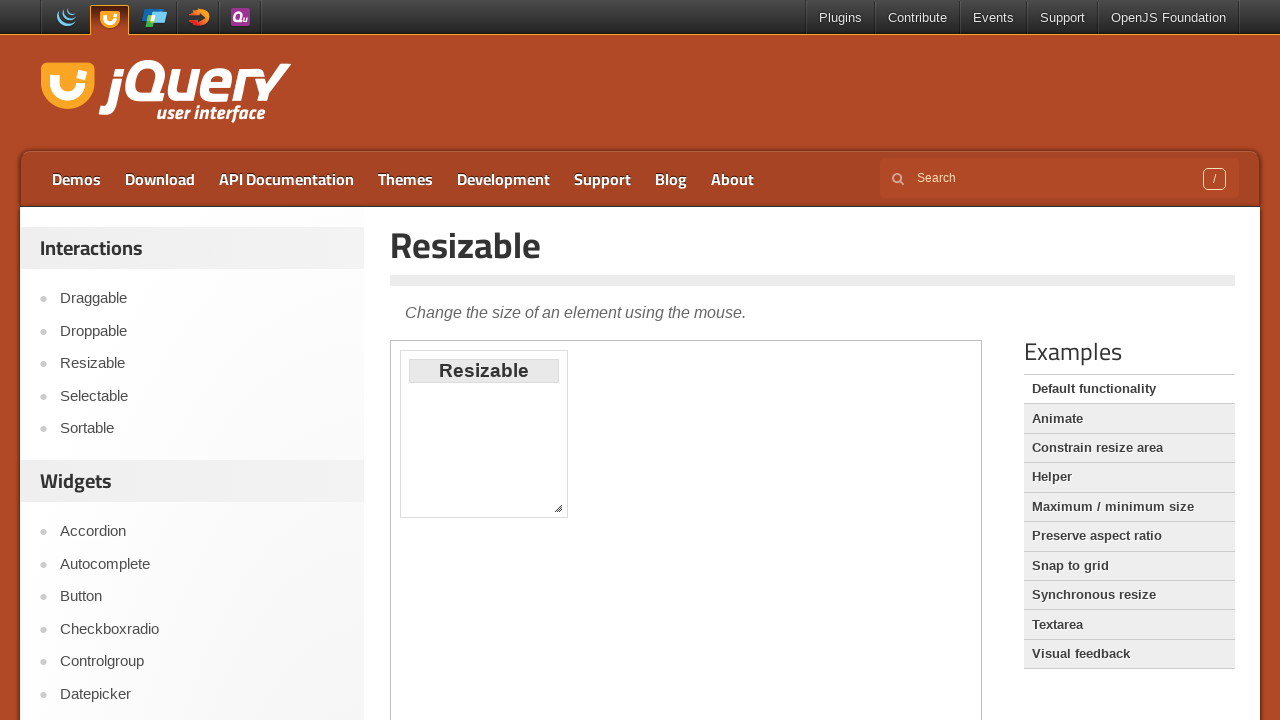

Located resize handle element
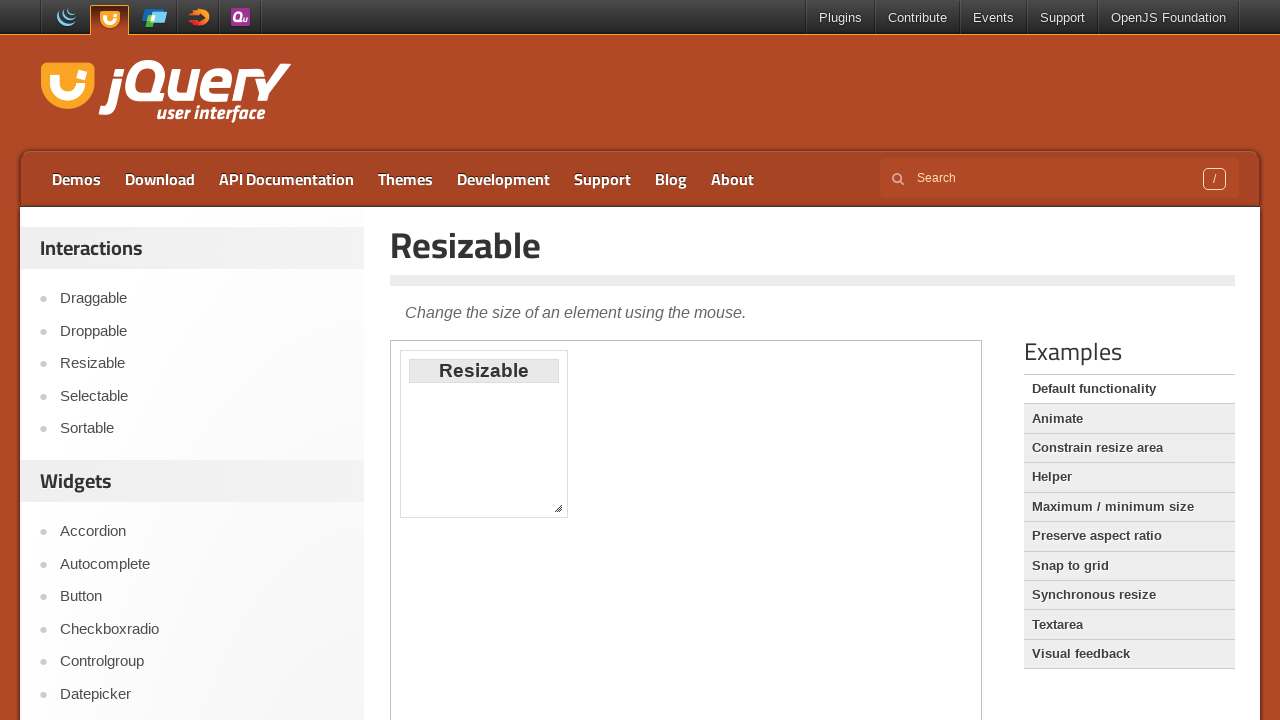

Retrieved bounding box of resize handle
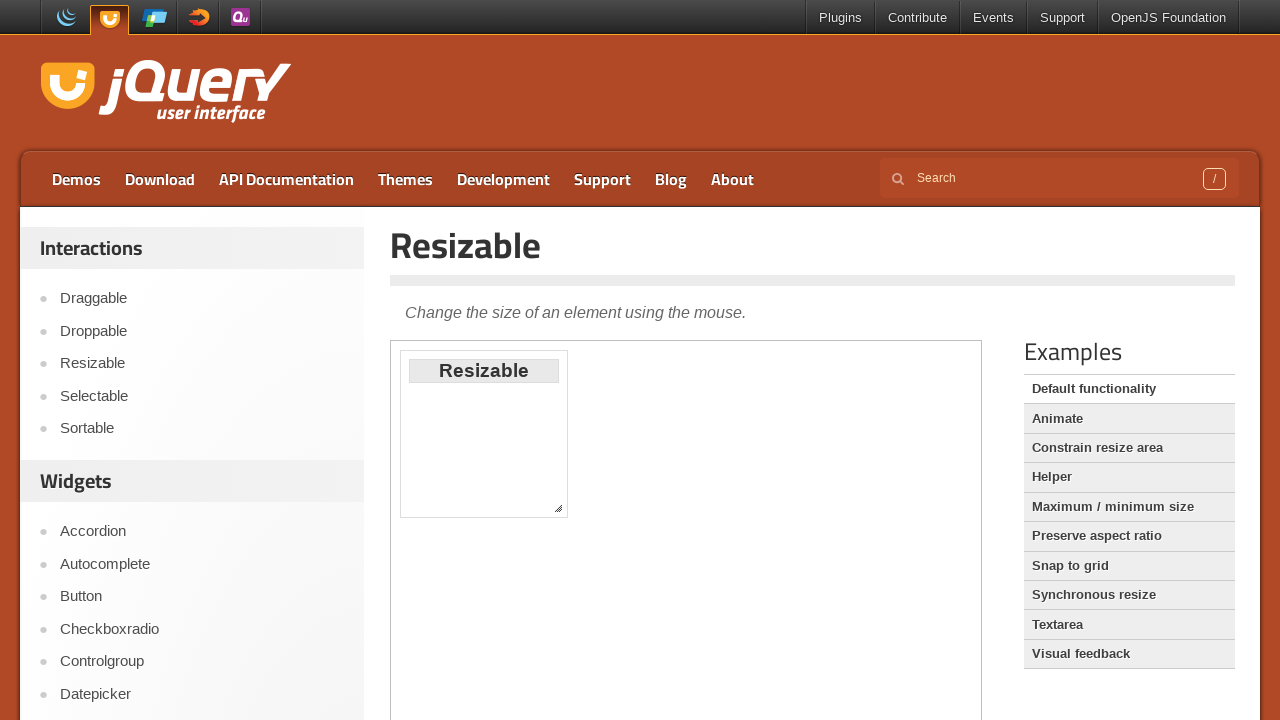

Moved mouse to resize handle center position at (558, 508)
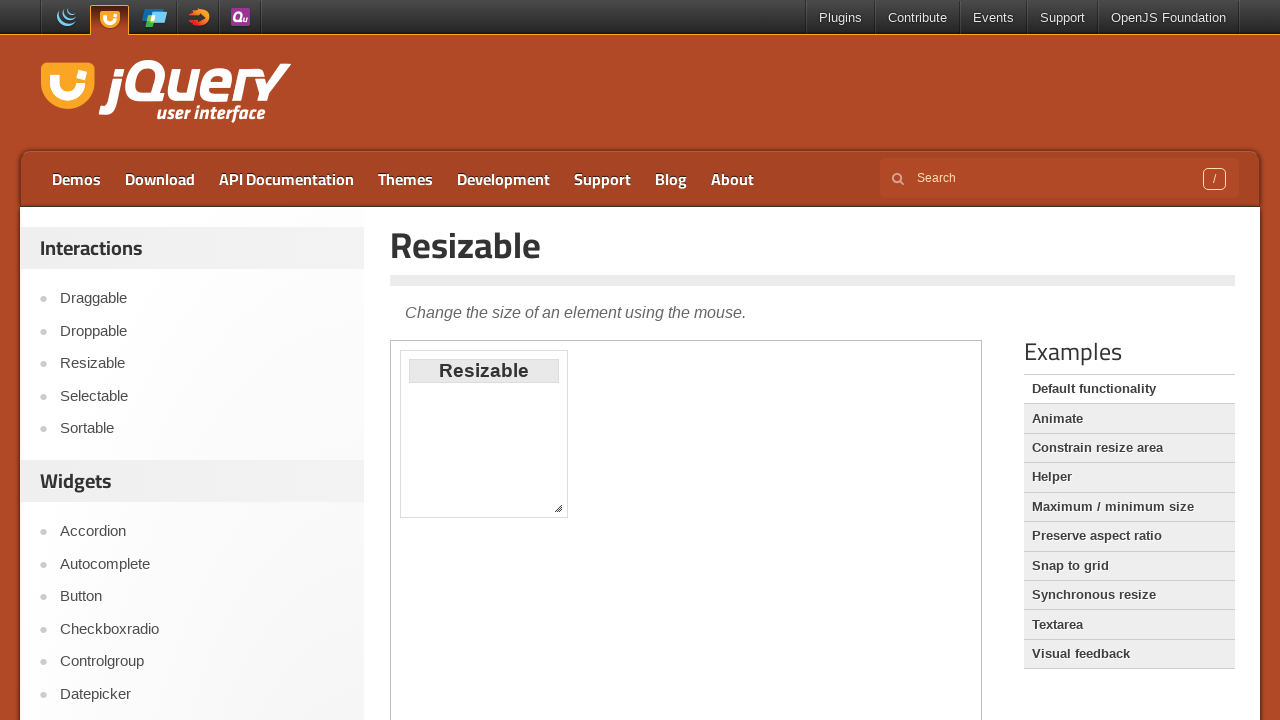

Pressed mouse button down on resize handle at (558, 508)
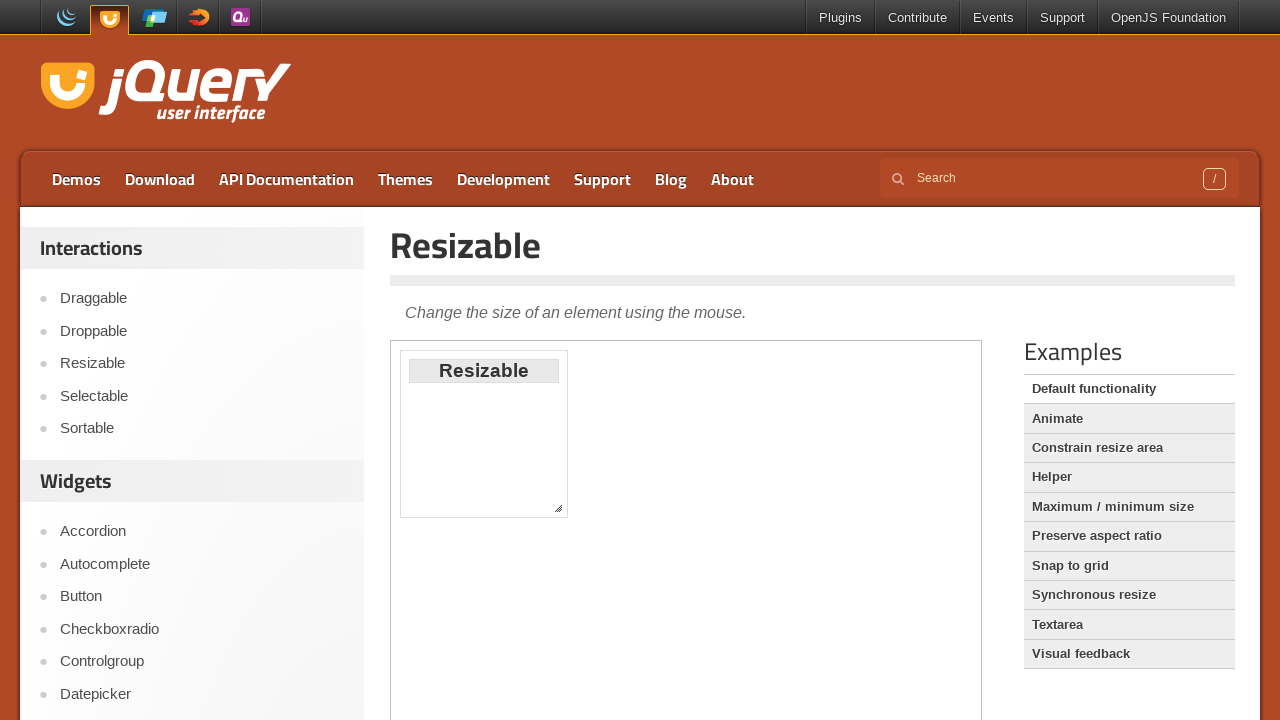

Dragged resize handle 300px right and 100px down at (858, 608)
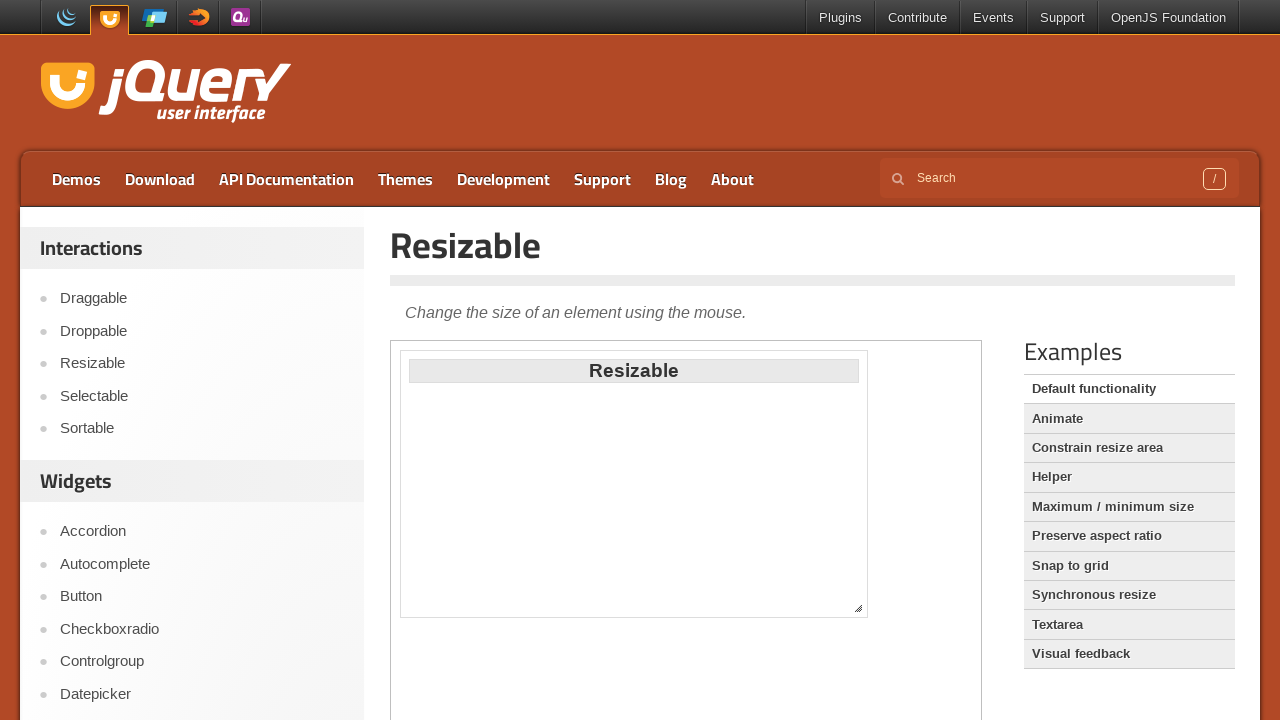

Released mouse button to complete resize operation at (858, 608)
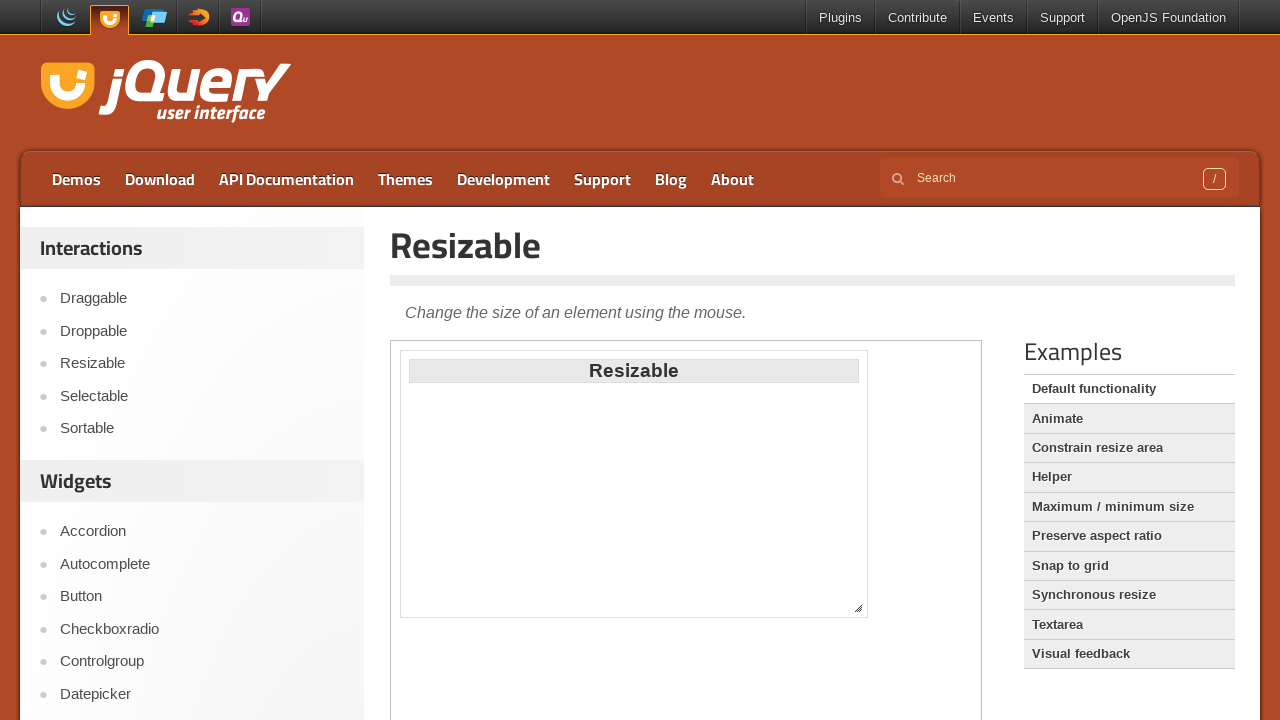

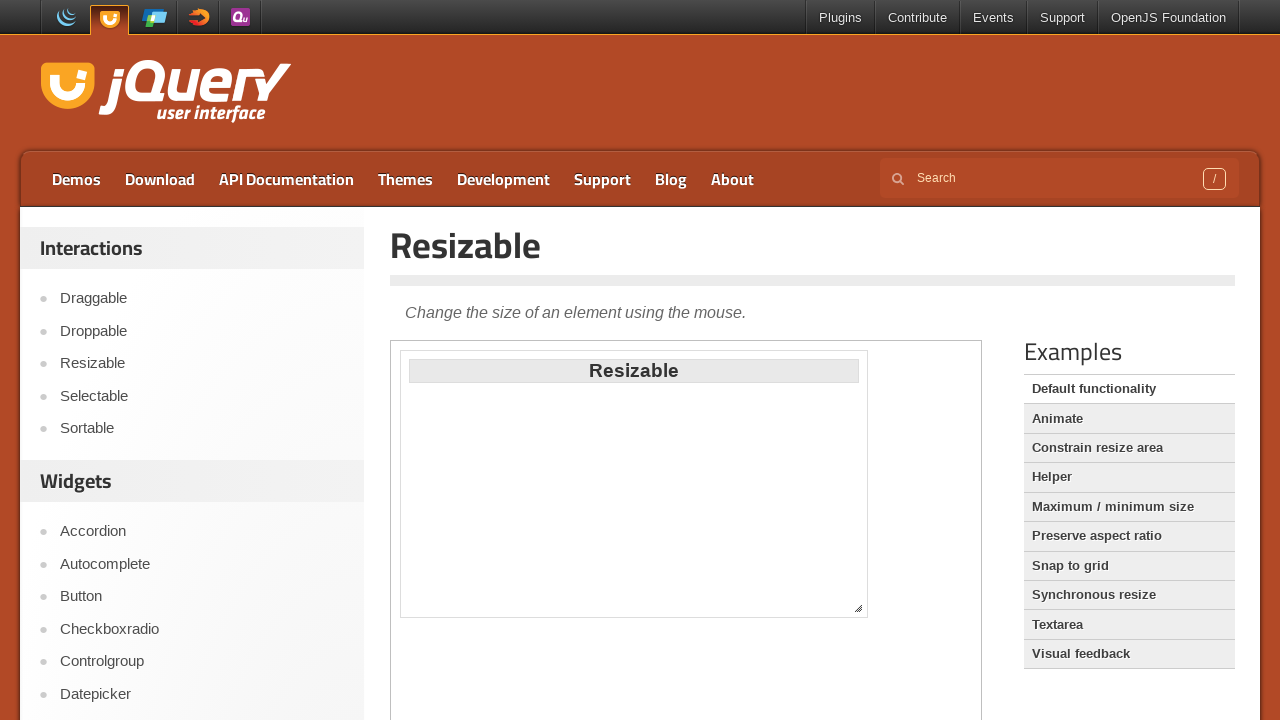